Tests dropdown selection functionality by clicking on origin station field and selecting Bengaluru from the dropdown options

Starting URL: https://rahulshettyacademy.com/dropdownsPractise/

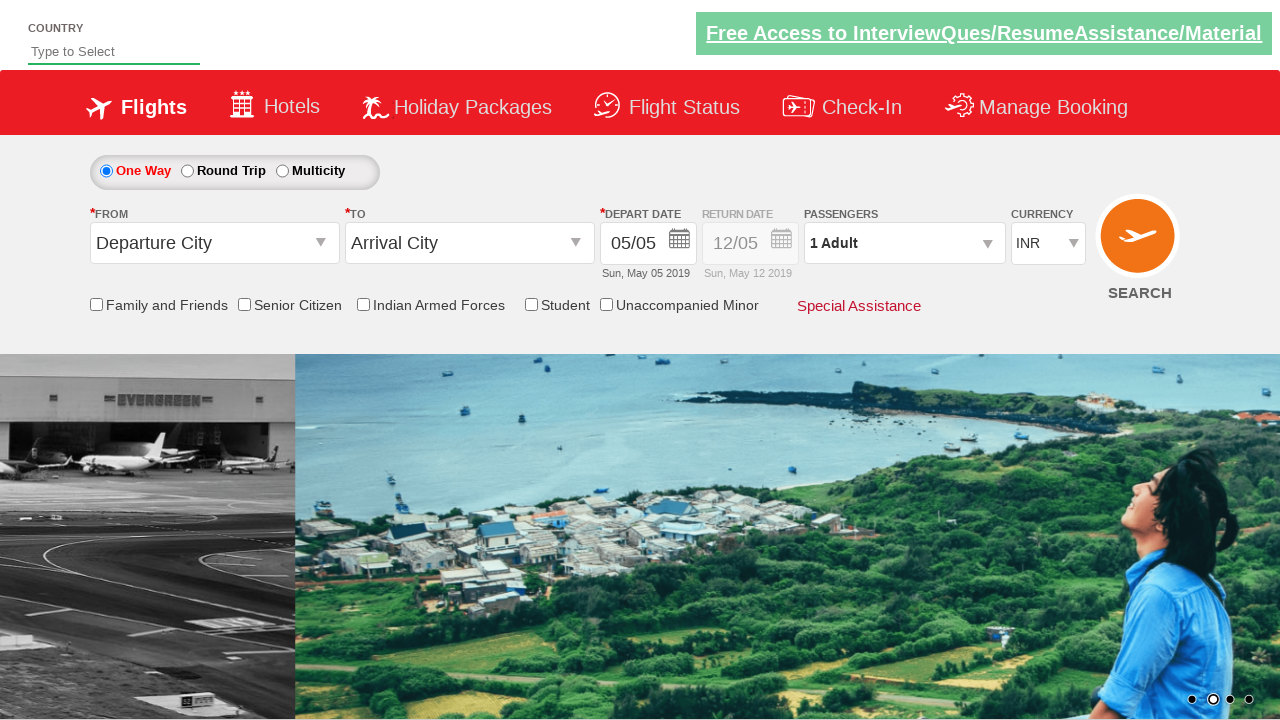

Clicked on origin station dropdown field at (214, 243) on xpath=//input[@id='ctl00_mainContent_ddl_originStation1_CTXT']
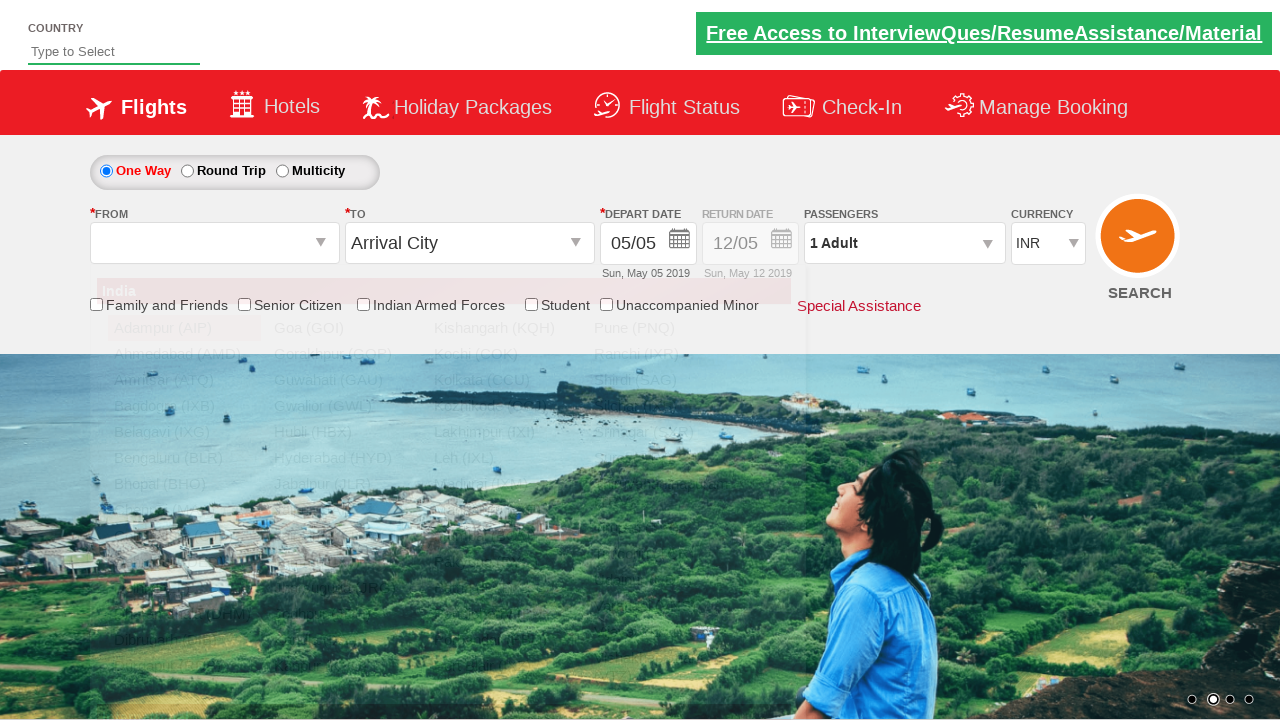

Selected Bengaluru from dropdown options at (184, 458) on xpath=//a[contains(text(),'Bengaluru')]
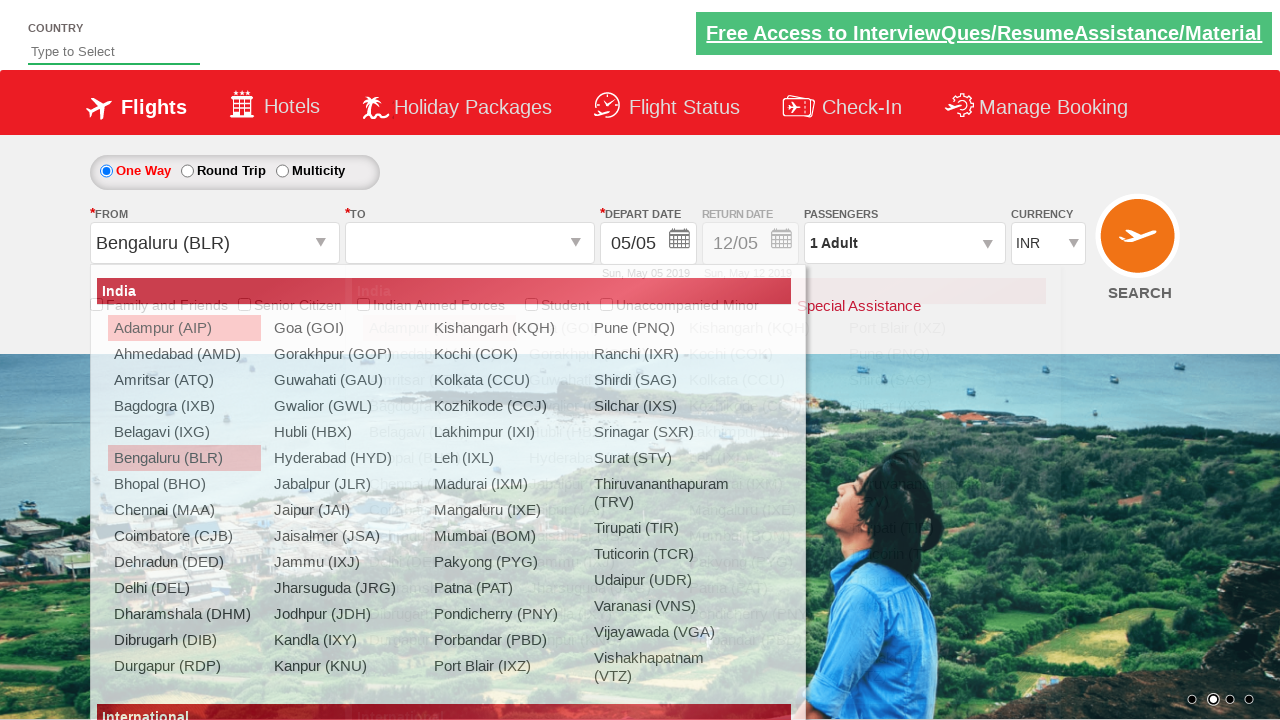

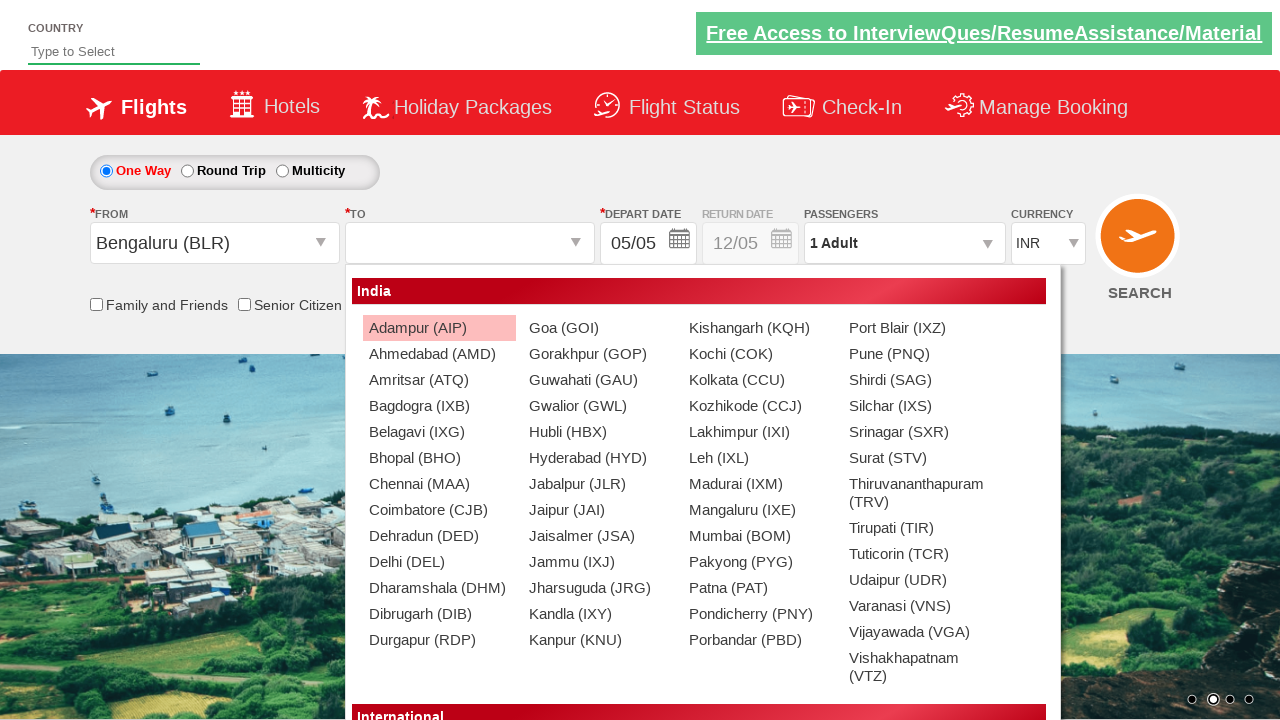